Tests dynamic content loading by clicking a button and waiting for new content to appear using fluent wait mechanism

Starting URL: https://www.leafground.com/waits.xhtml

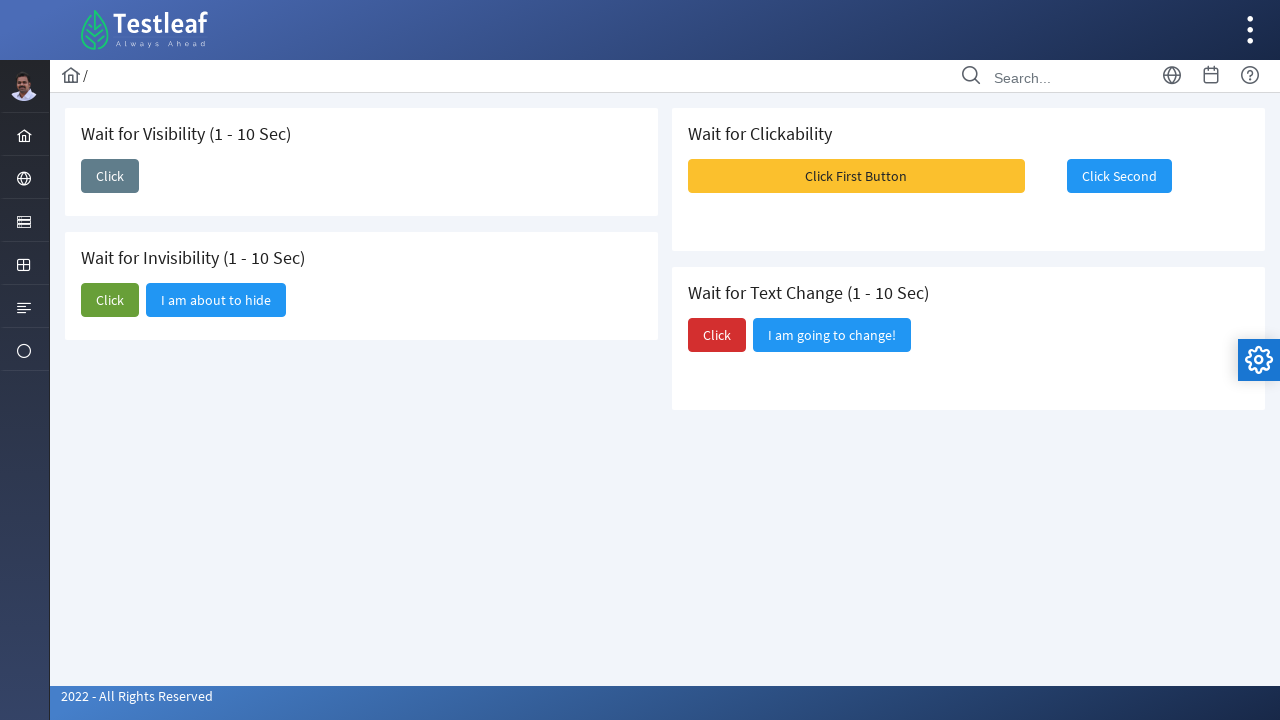

Clicked button to trigger dynamic content loading at (110, 176) on xpath=//button[@id='j_idt87:j_idt89']
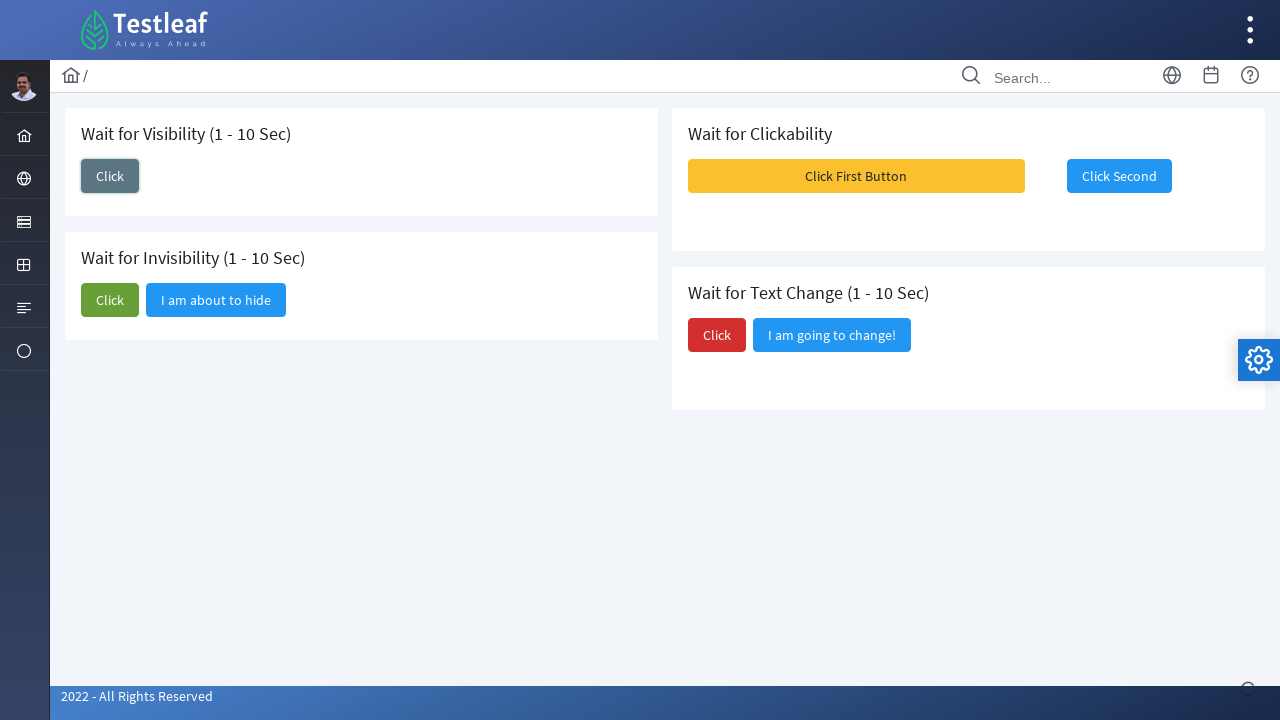

Waited for new button element to appear (fluent wait with 10s timeout)
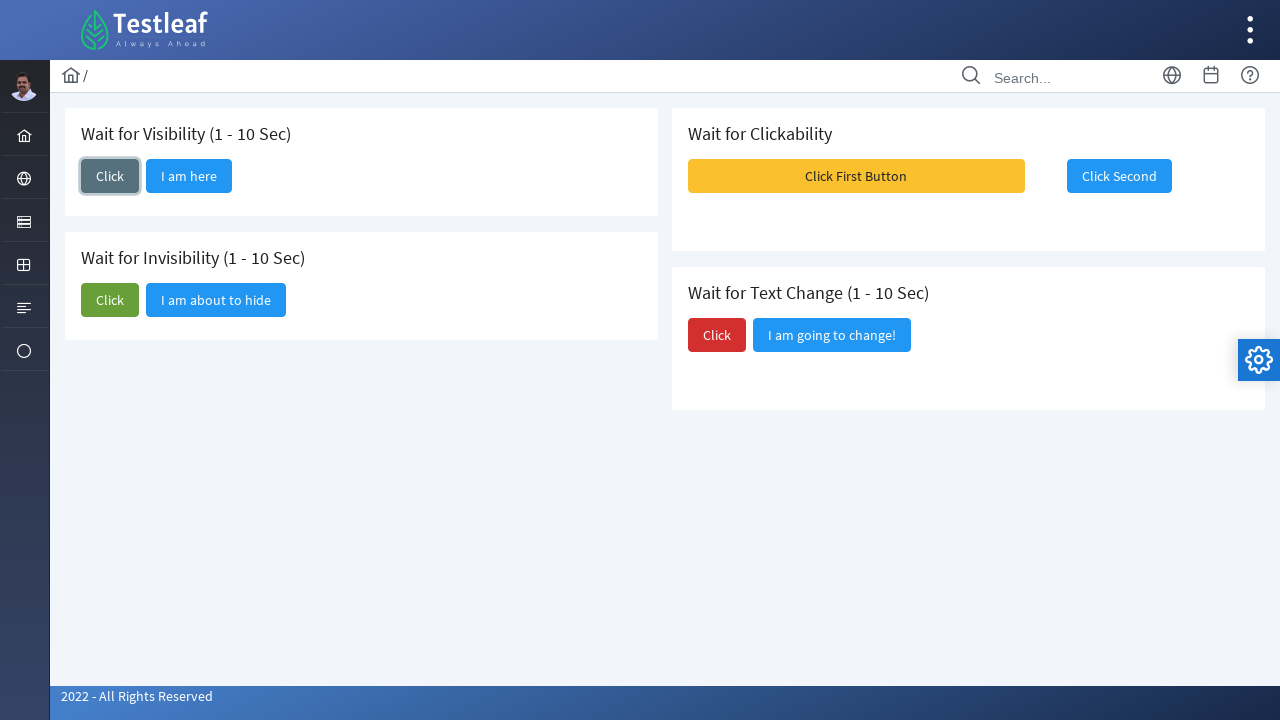

Located new button element
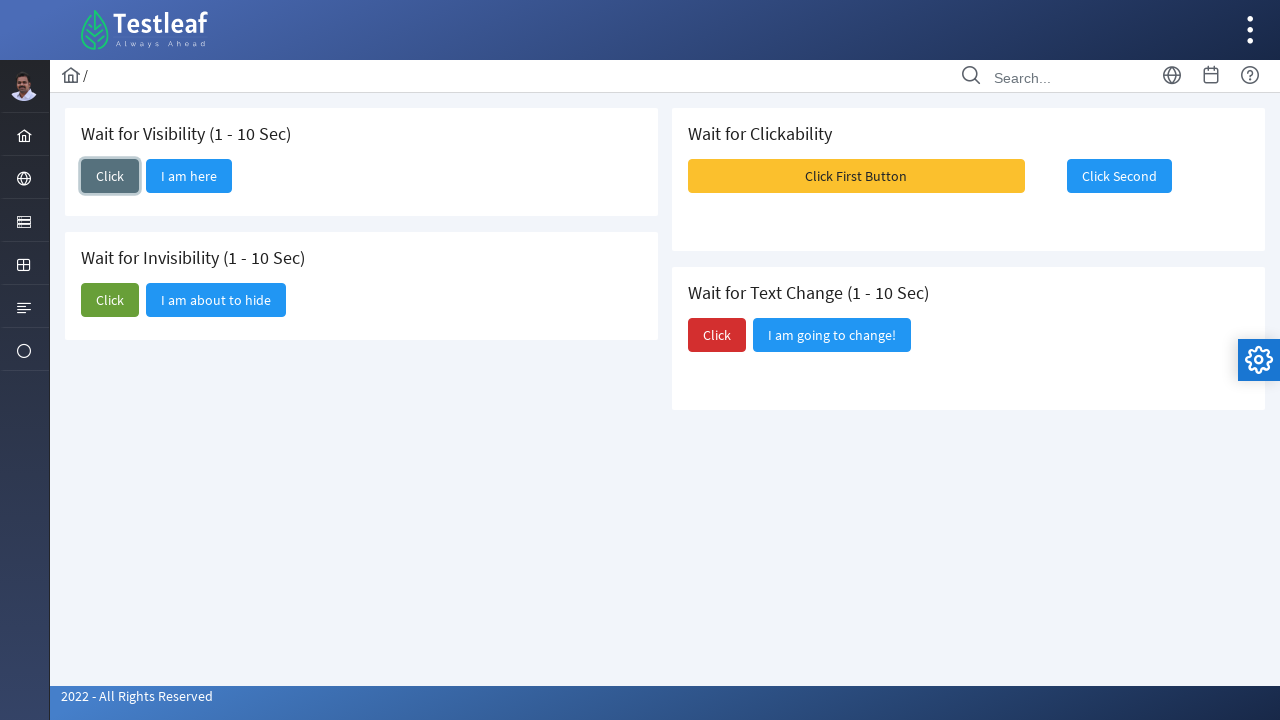

Retrieved and printed button text: I am here
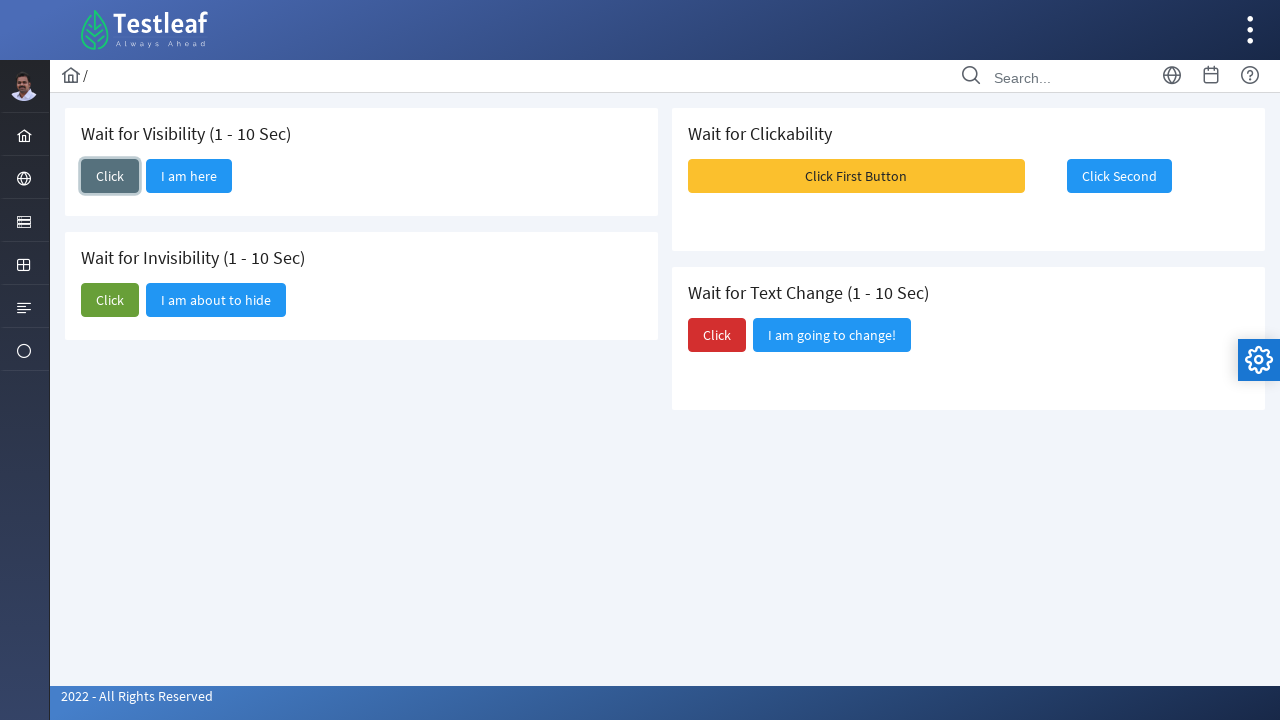

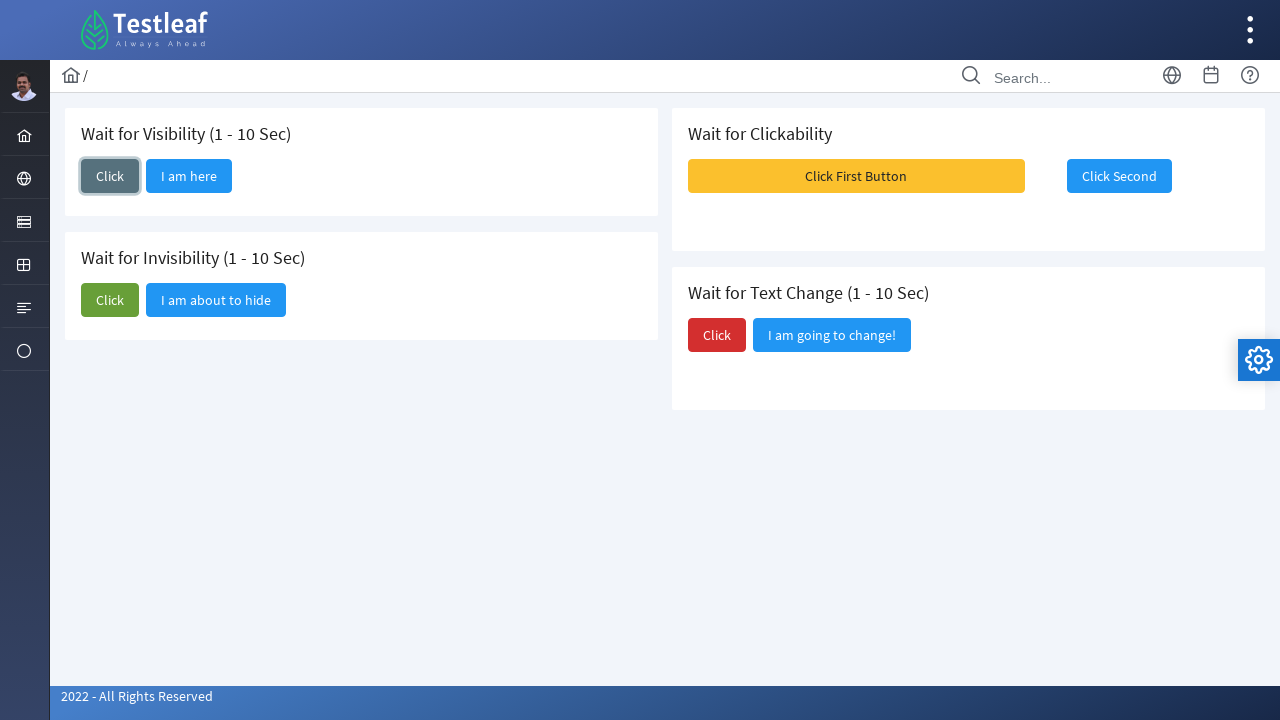